Tests selecting a country option by value in a dropdown, verifying the selection is registered and feedback text is displayed

Starting URL: https://osstep.github.io/action_selectOptions

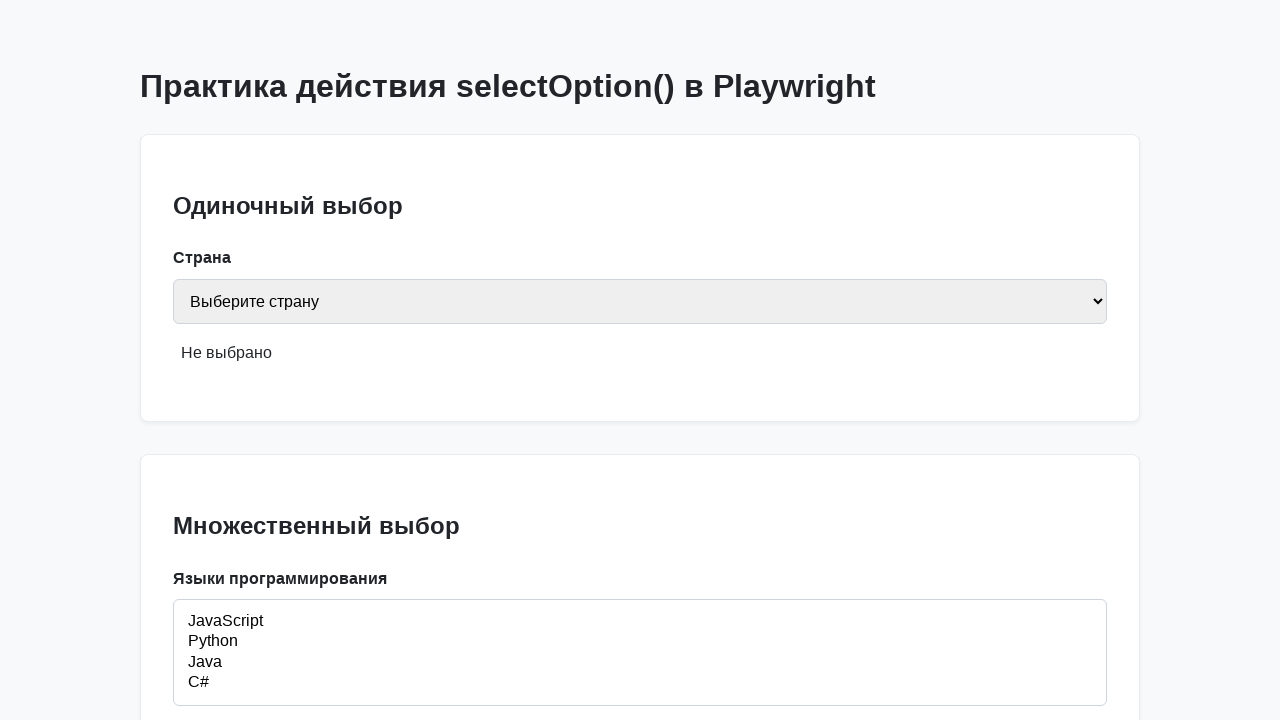

Located country select element by label 'Страна'
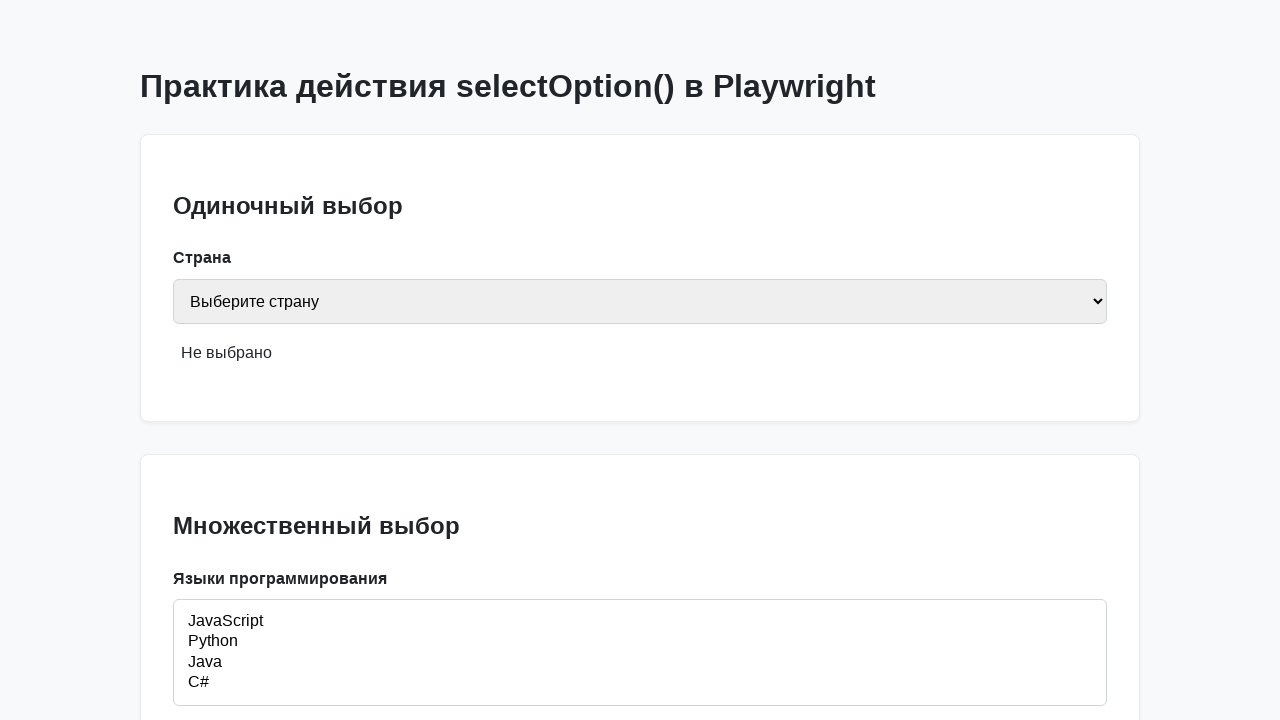

Selected Russia (value 'ru') from country dropdown on internal:label="\u0421\u0442\u0440\u0430\u043d\u0430"i
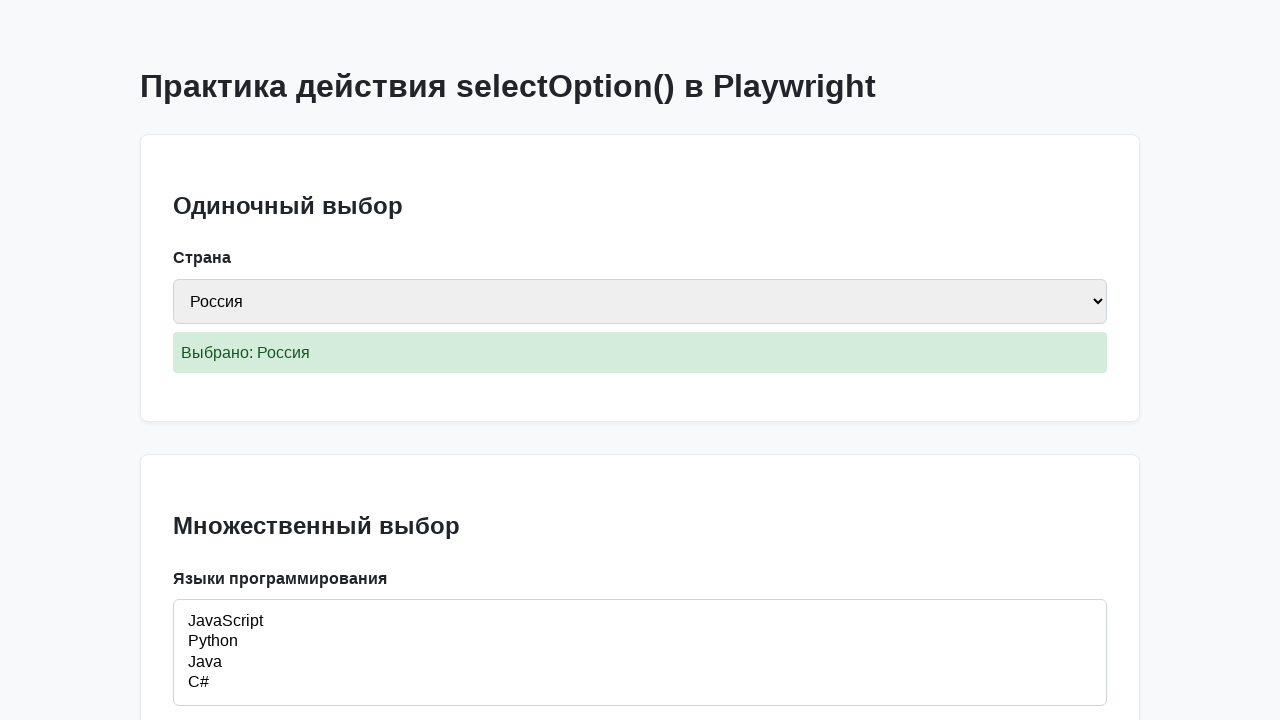

Feedback text appeared confirming country selection
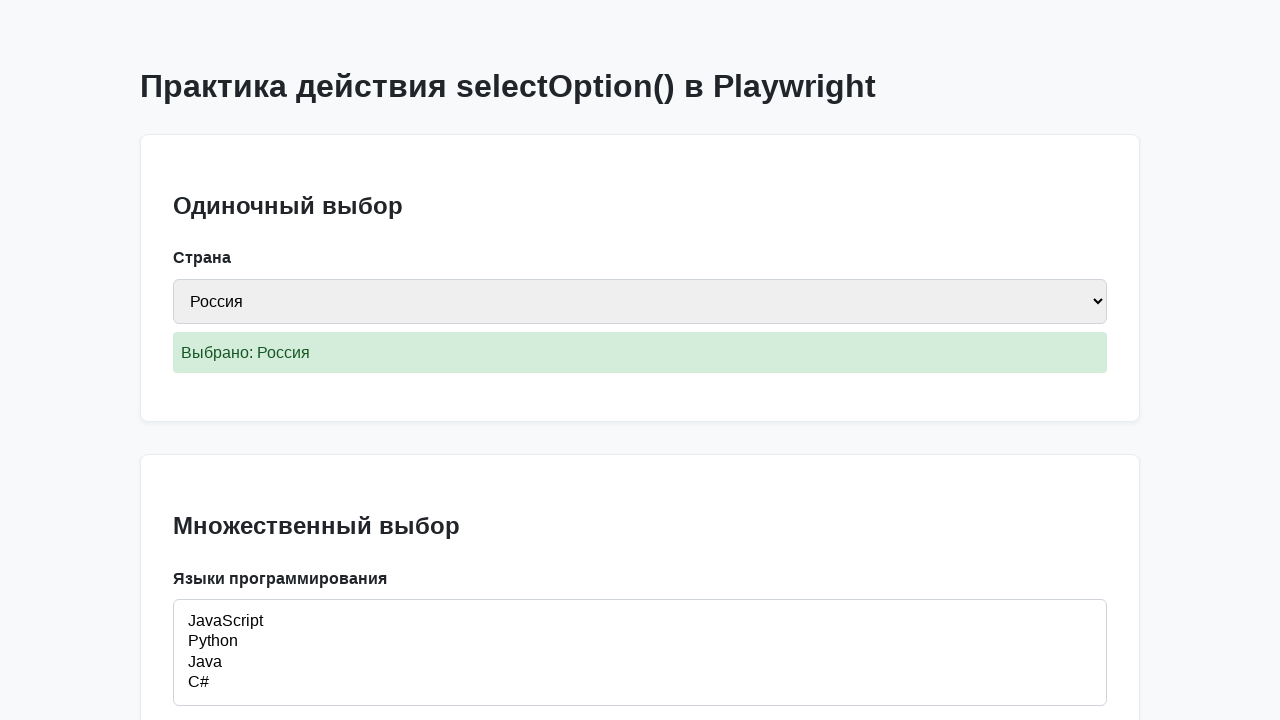

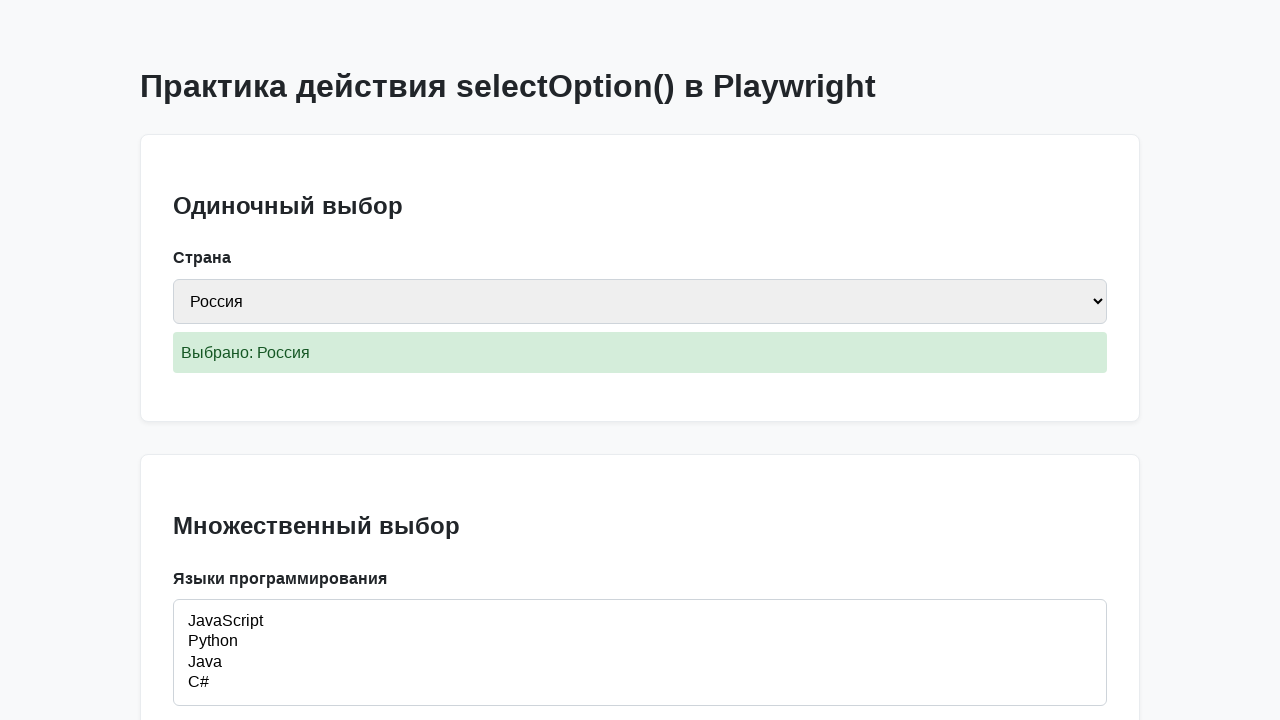